Tests job search functionality on Technopark by entering a search query and verifying that job listings are displayed in the results.

Starting URL: https://technopark.in/job-search

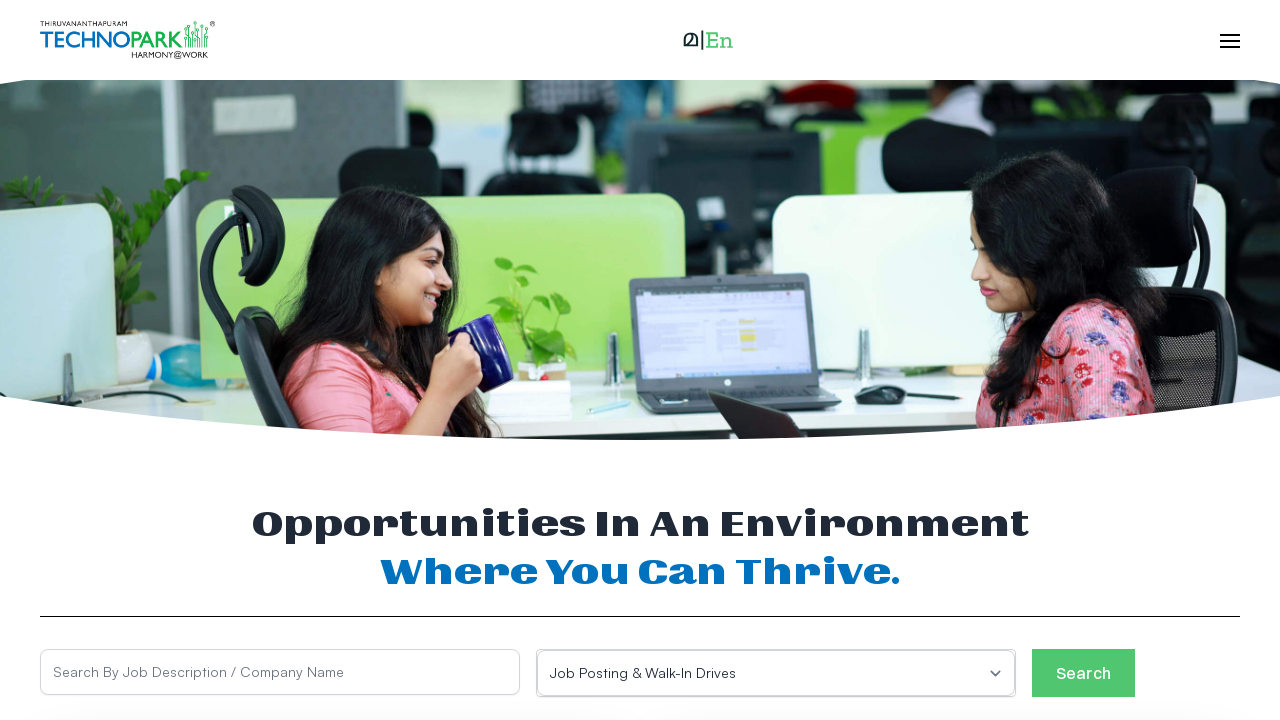

Filled search box with 'Software Developer' query on input[placeholder='Search By Job Description / Company Name']
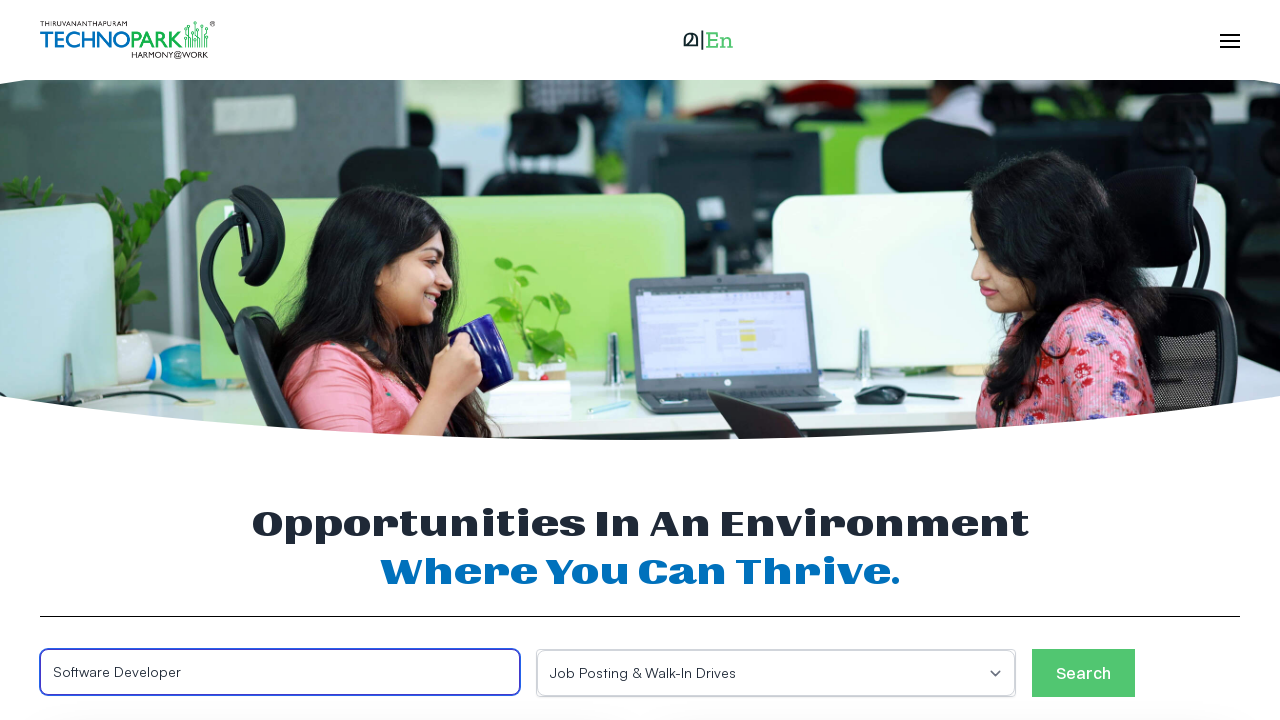

Pressed Enter to submit job search on input[placeholder='Search By Job Description / Company Name']
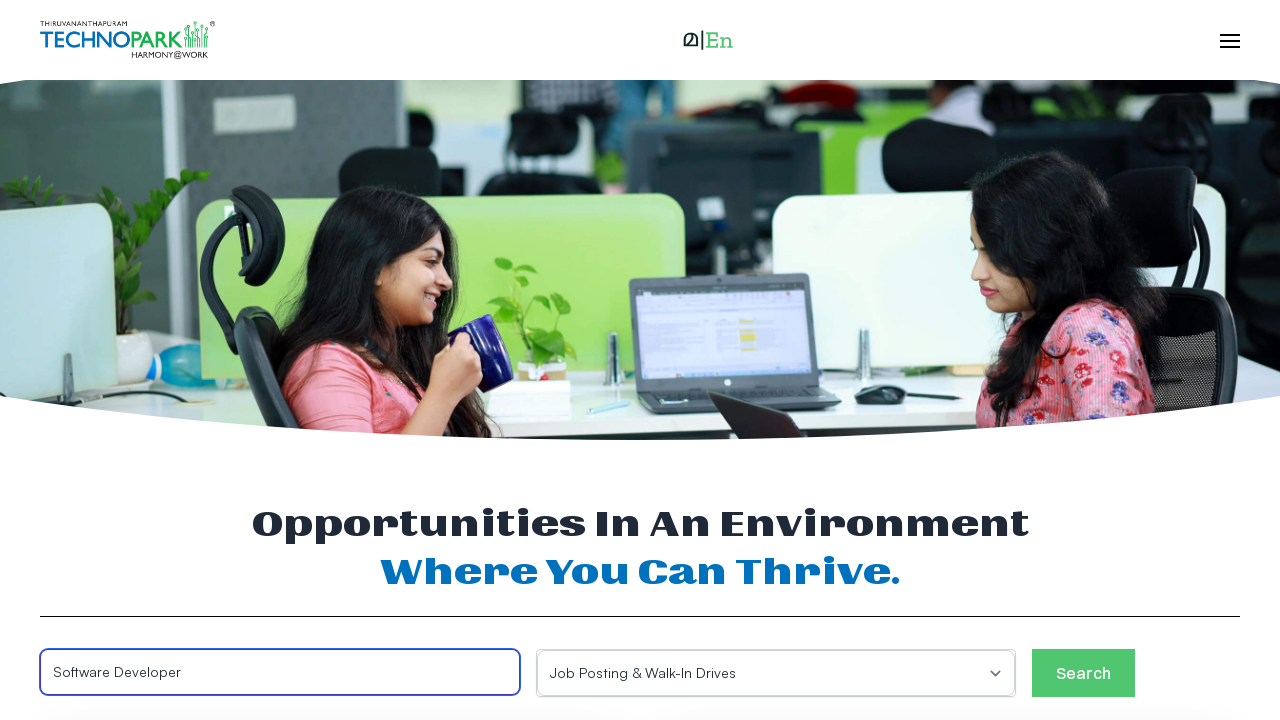

Job listings loaded and displayed in results
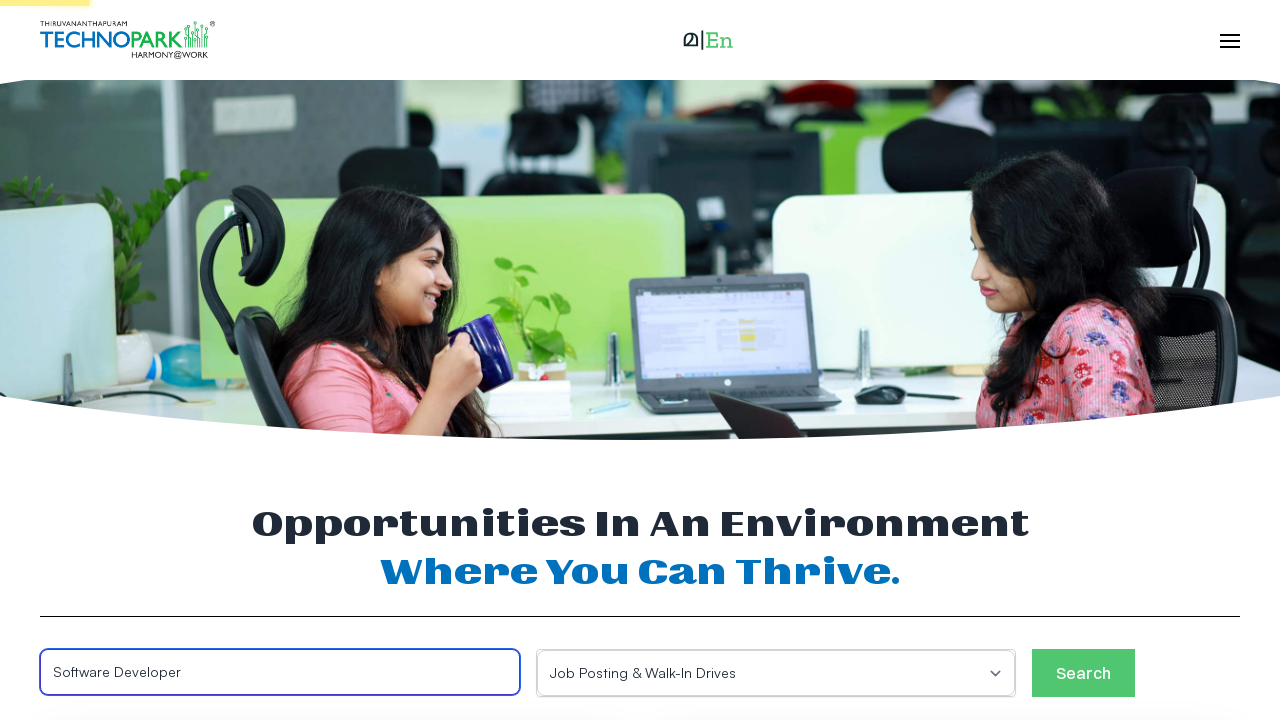

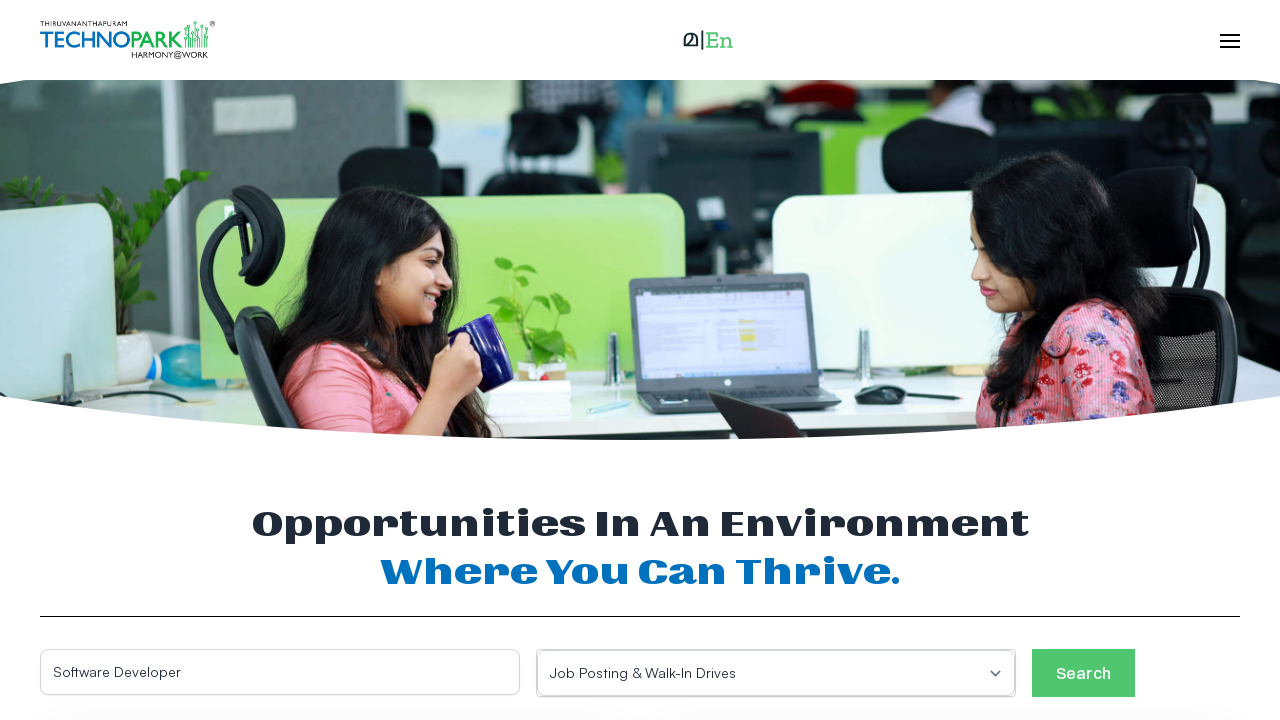